Tests keyboard key press functionality by sending a tab key using keyboard actions without targeting a specific element, then verifying the result text.

Starting URL: http://the-internet.herokuapp.com/key_presses

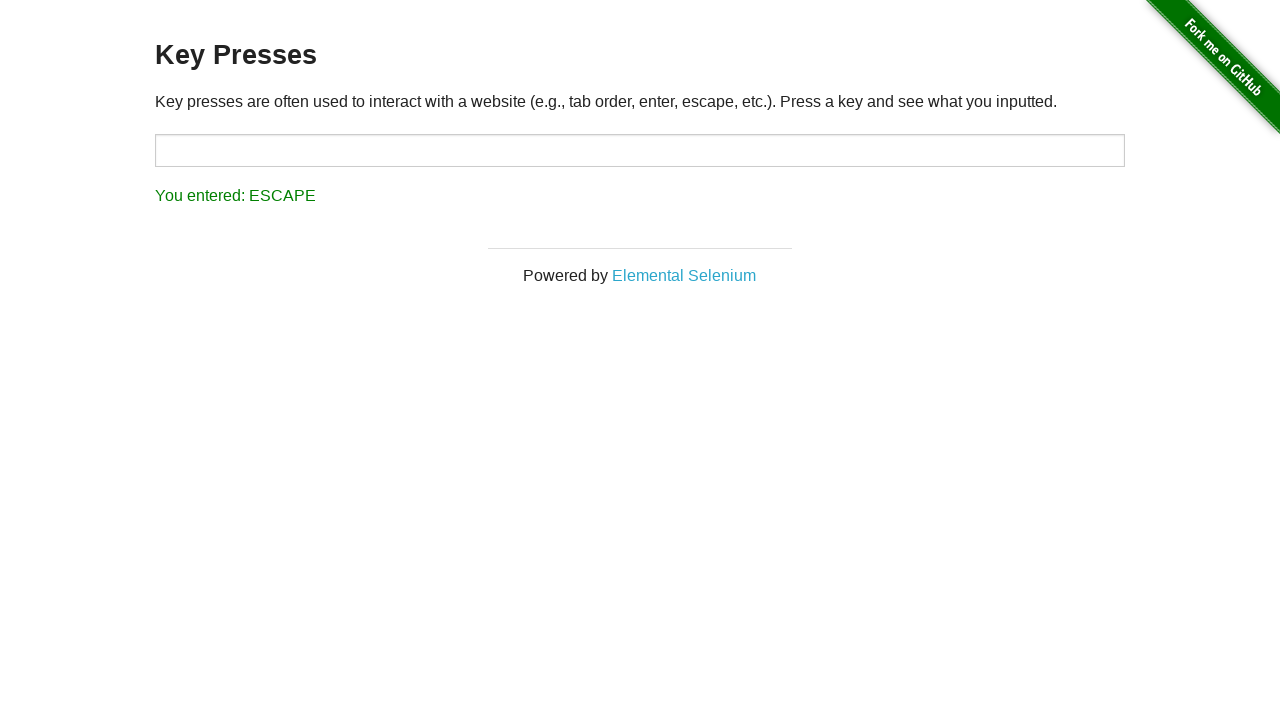

Pressed Tab key to trigger keyboard action
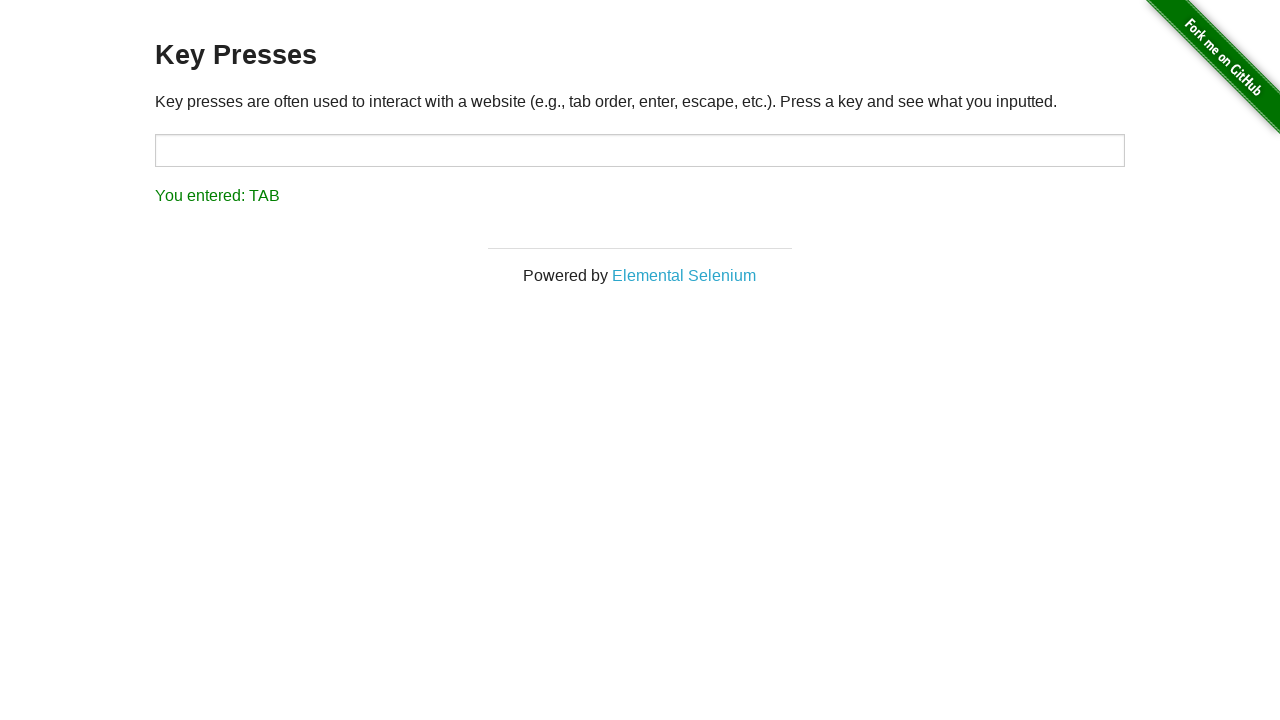

Result text element loaded after tab key press
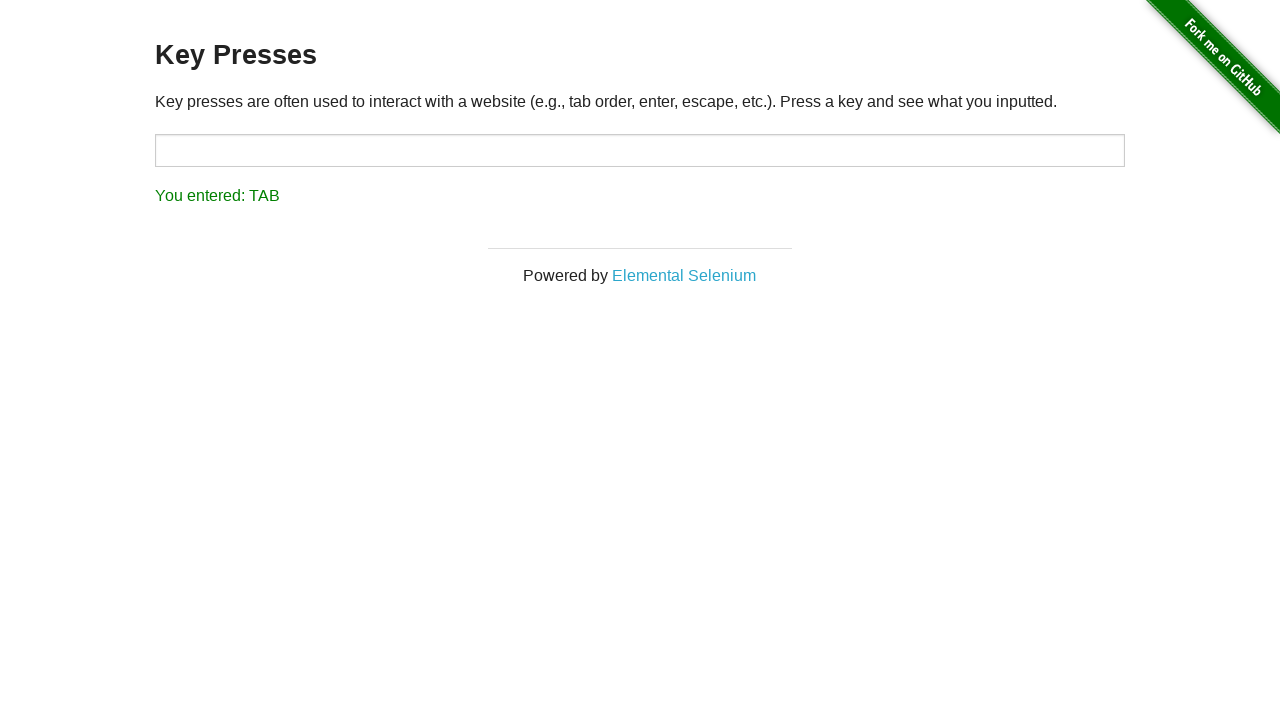

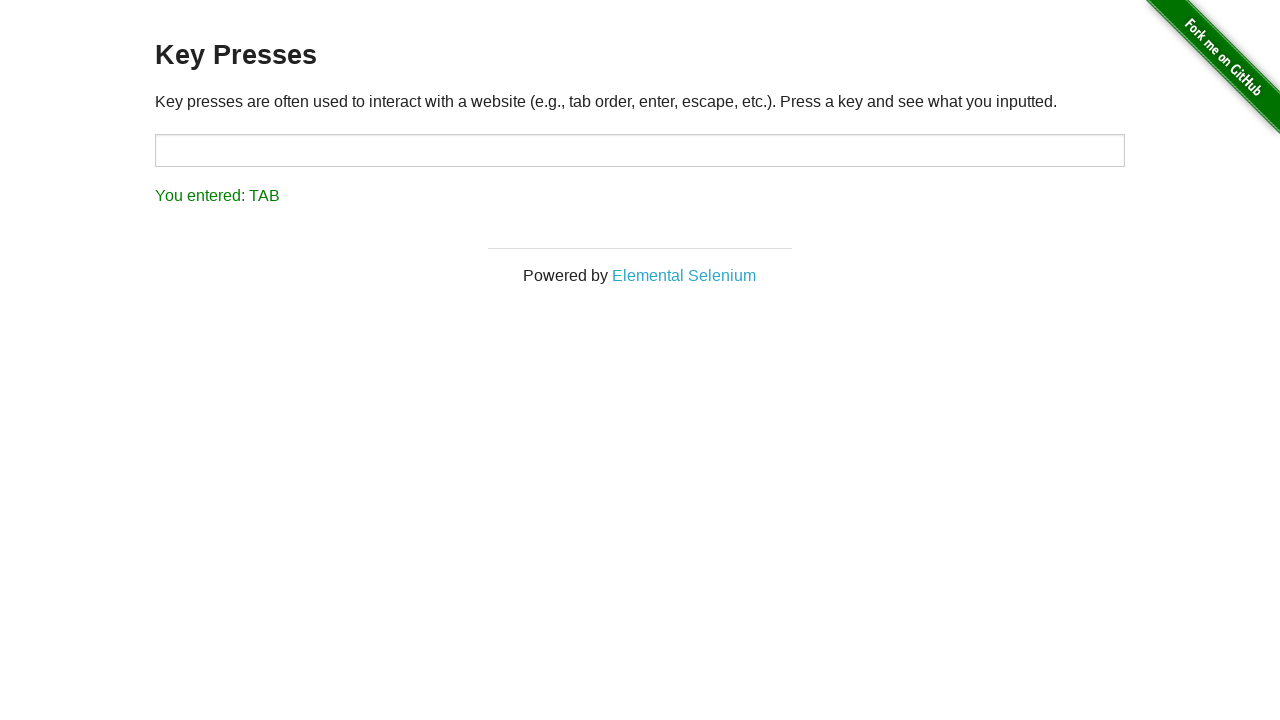